Tests dynamic content loading by clicking a button and waiting for a hidden element to become visible after being rendered

Starting URL: https://the-internet.herokuapp.com/dynamic_loading/2

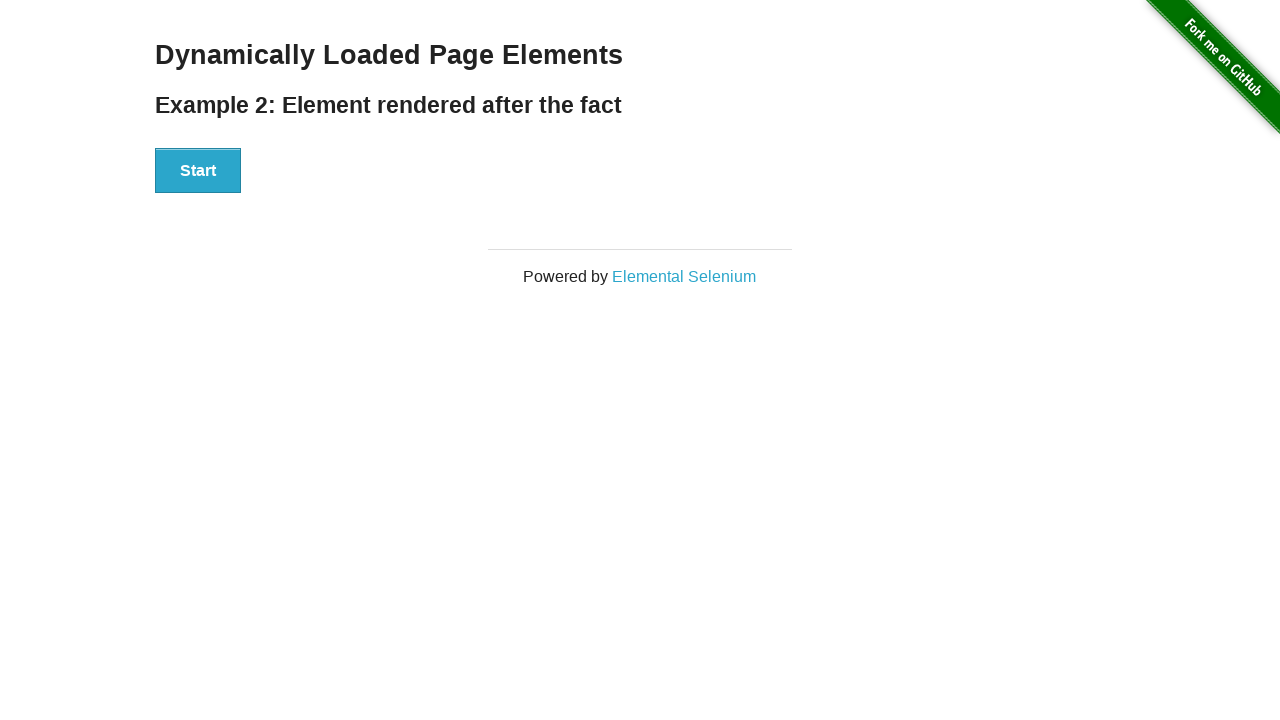

Clicked Start button to trigger dynamic content loading at (198, 171) on button
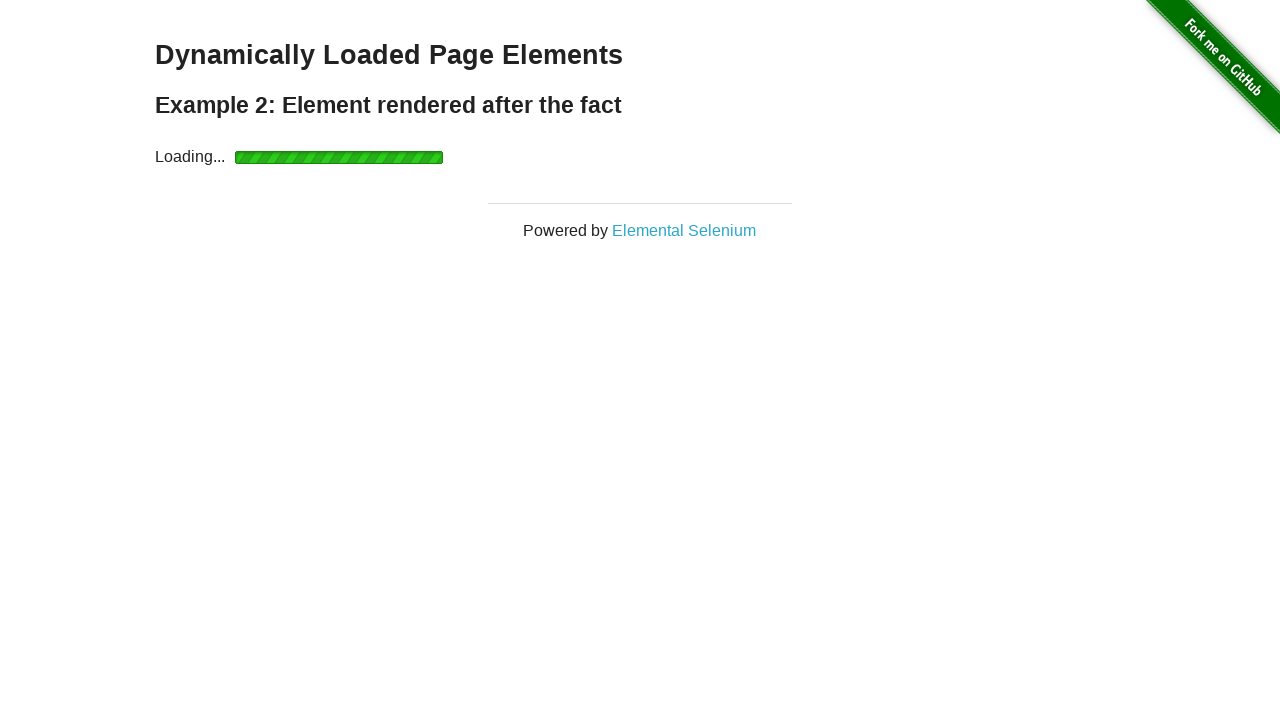

Waited for finish message element to become visible
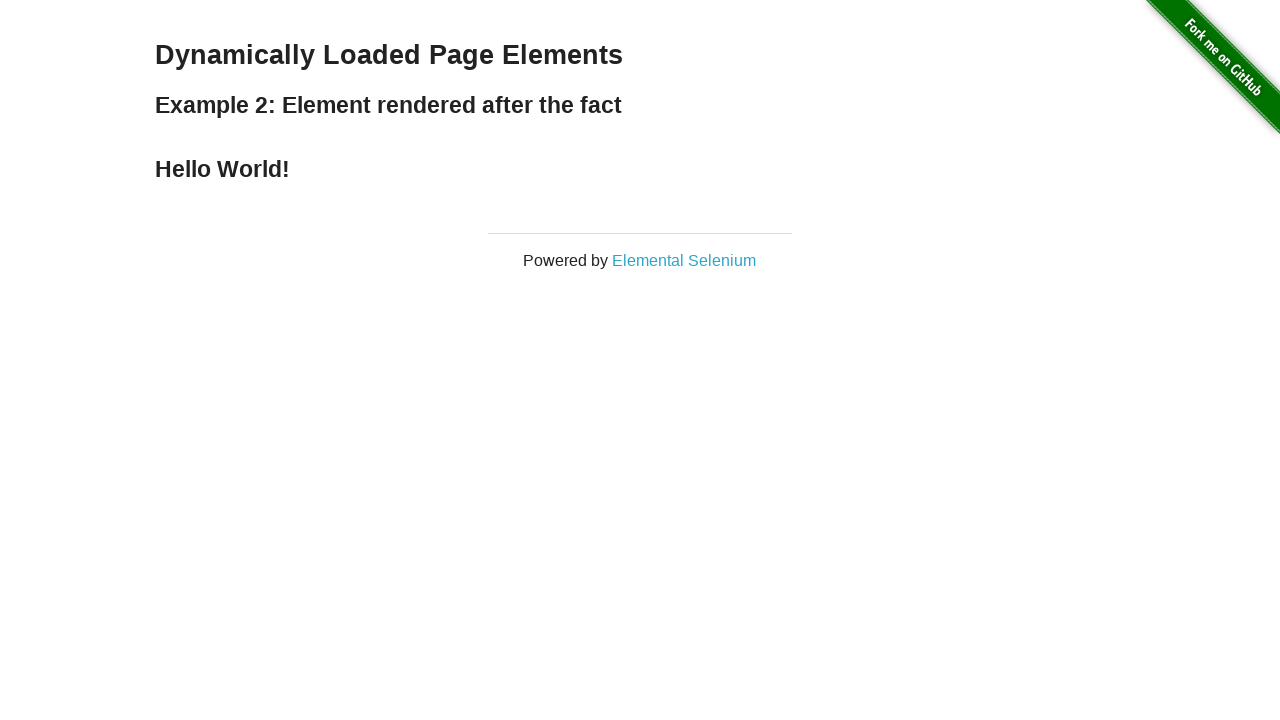

Located the finish element
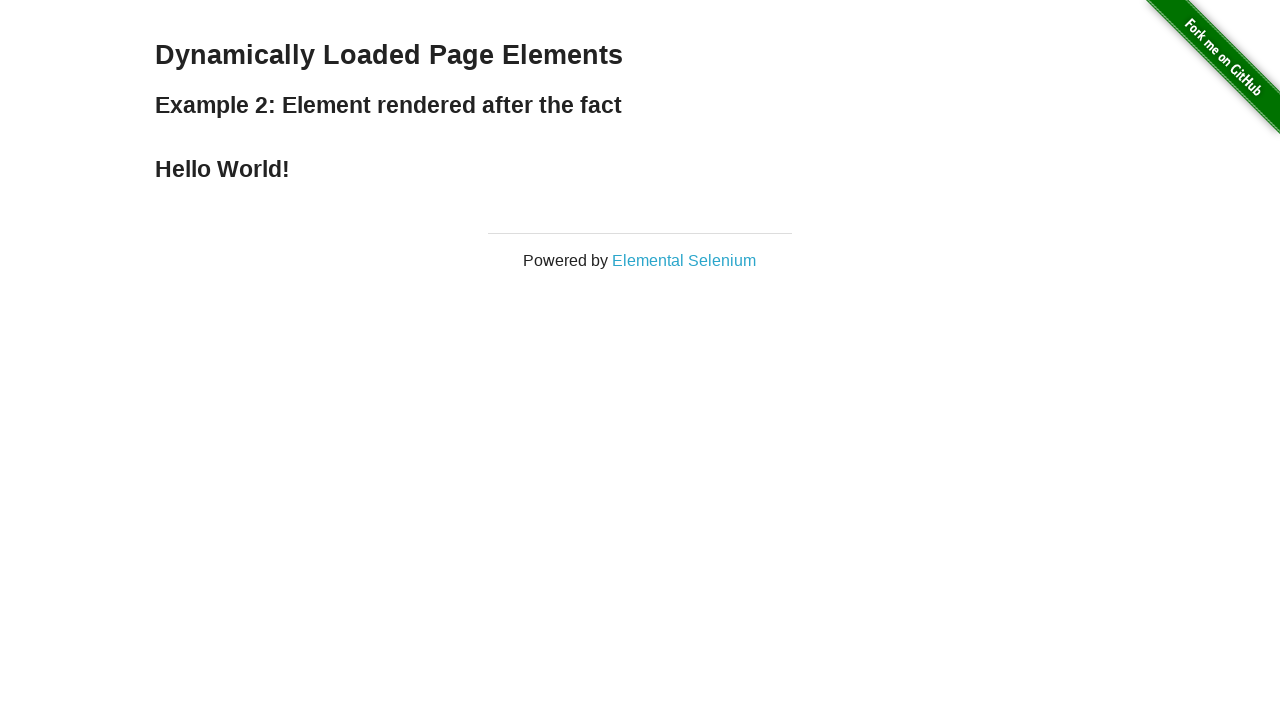

Verified that finish element is visible
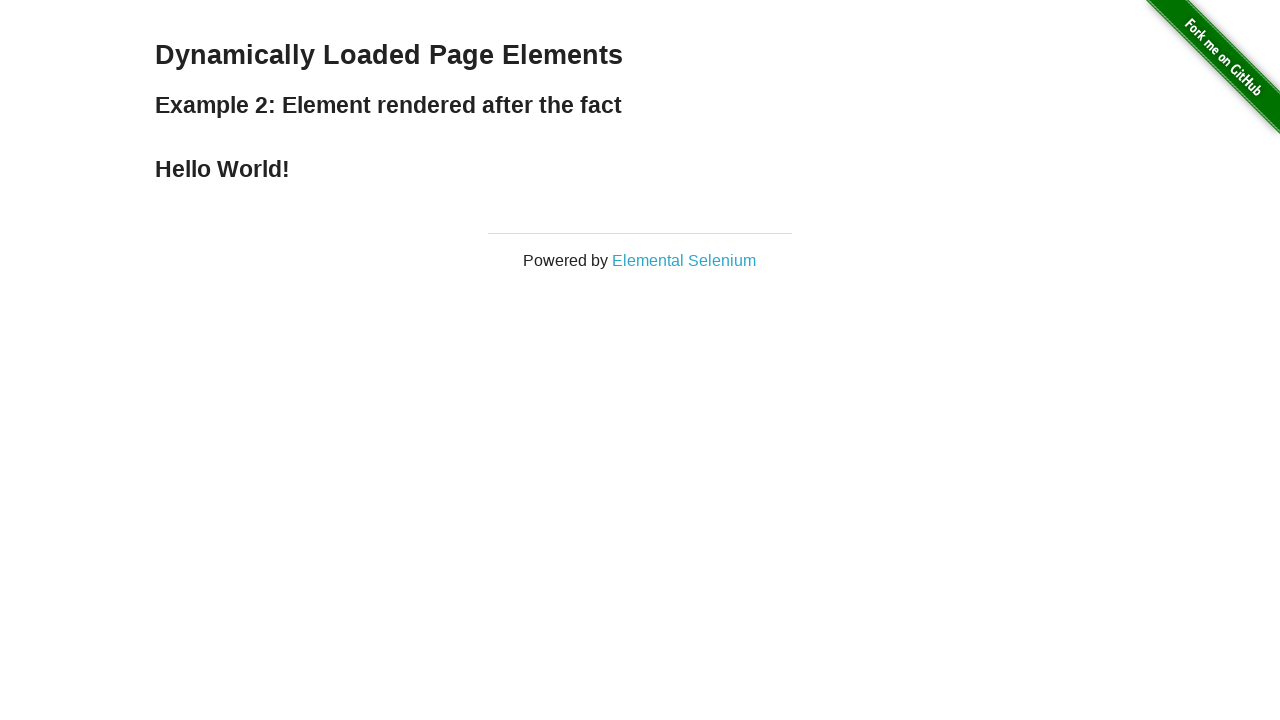

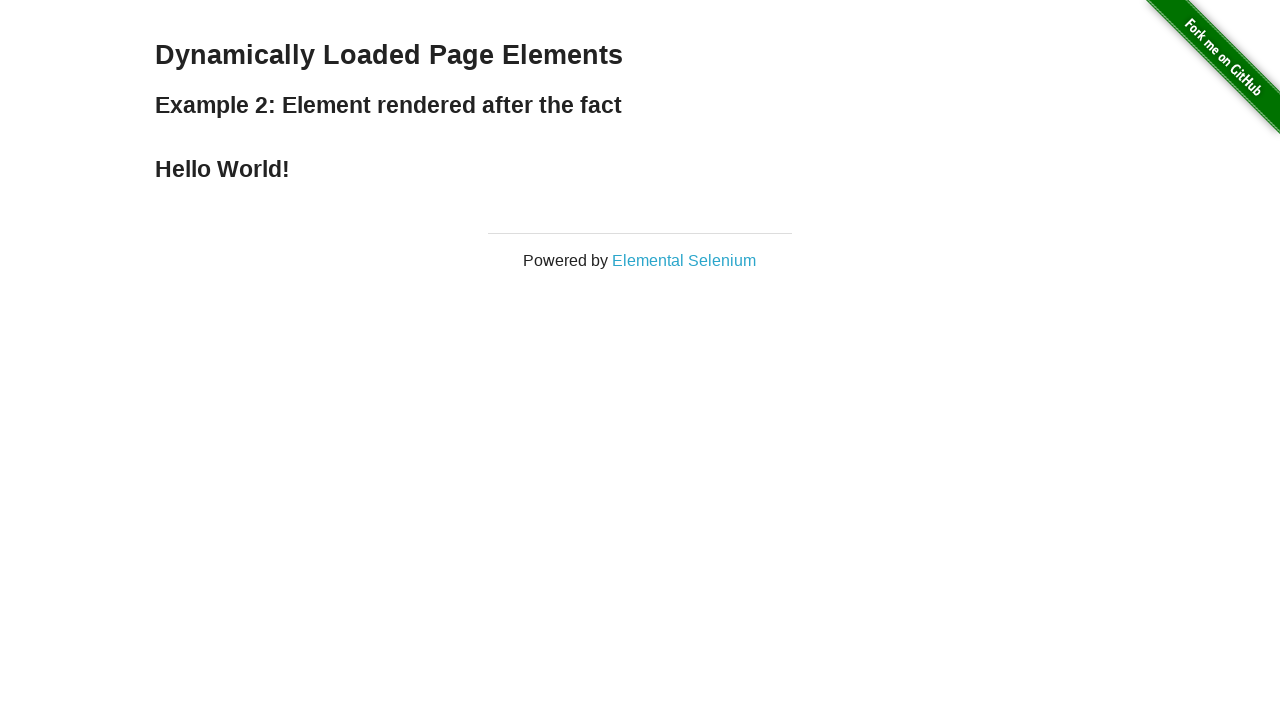